Tests successful user registration by filling all required fields with valid data and verifying the success message is displayed.

Starting URL: http://parabank.parasoft.com/parabank/register.htm

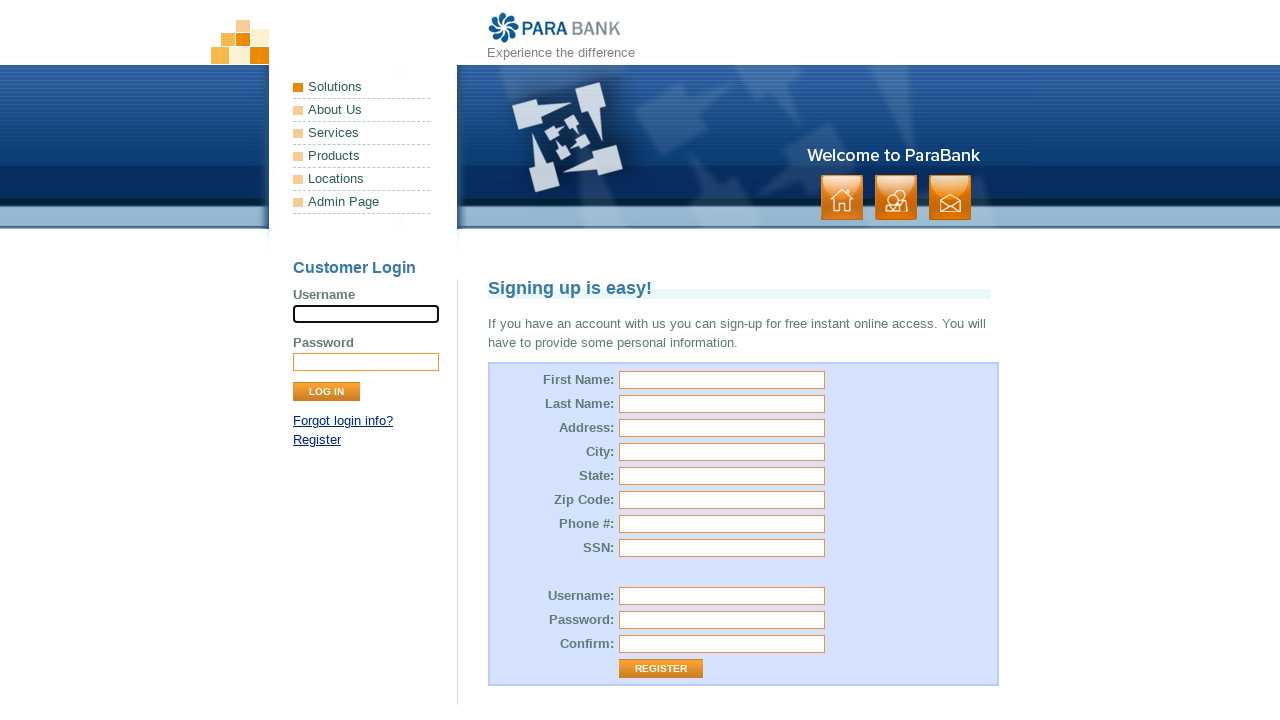

Waited for page to fully load (domcontentloaded)
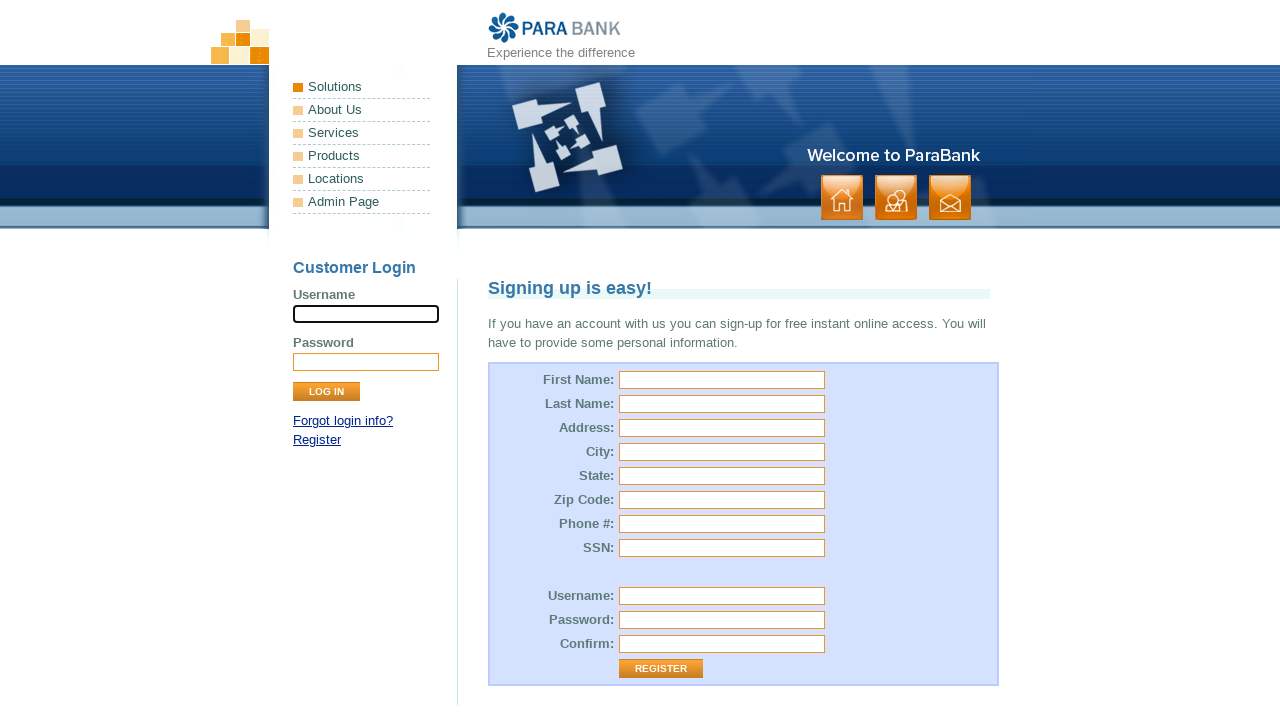

Filled first name field with 'James' on input#customer\.firstName
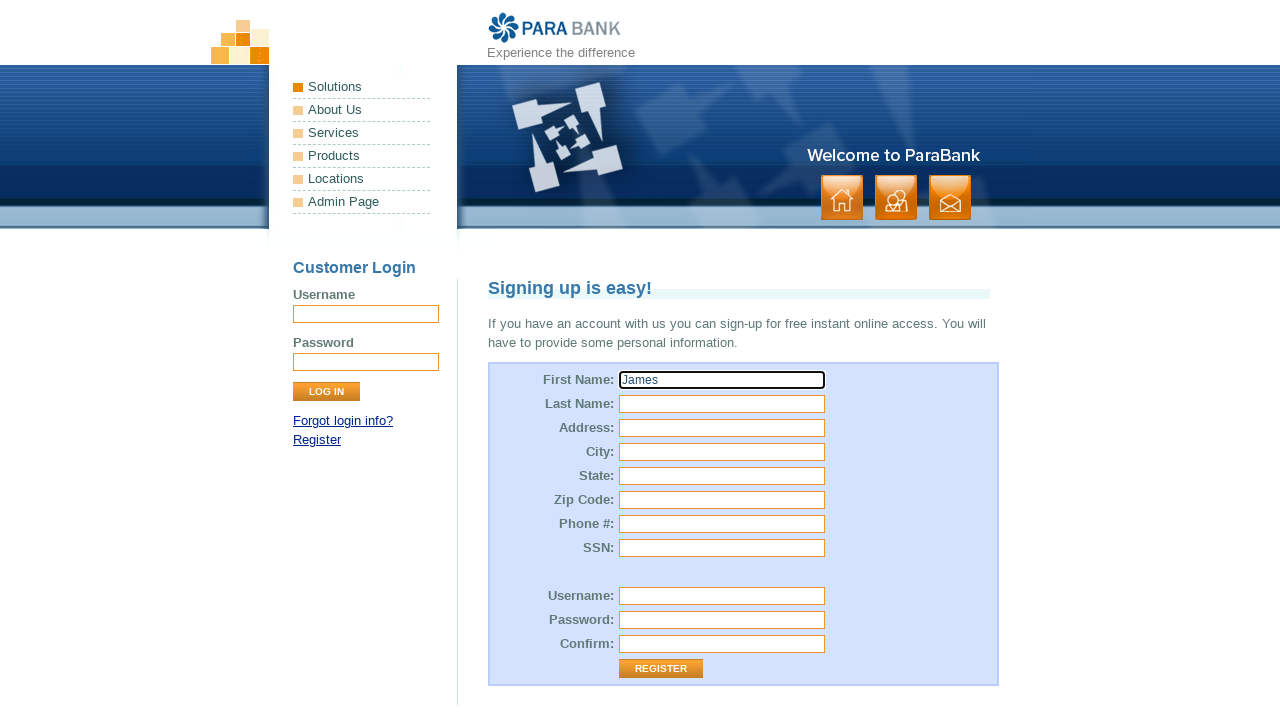

Filled last name field with 'Wilson' on input#customer\.lastName
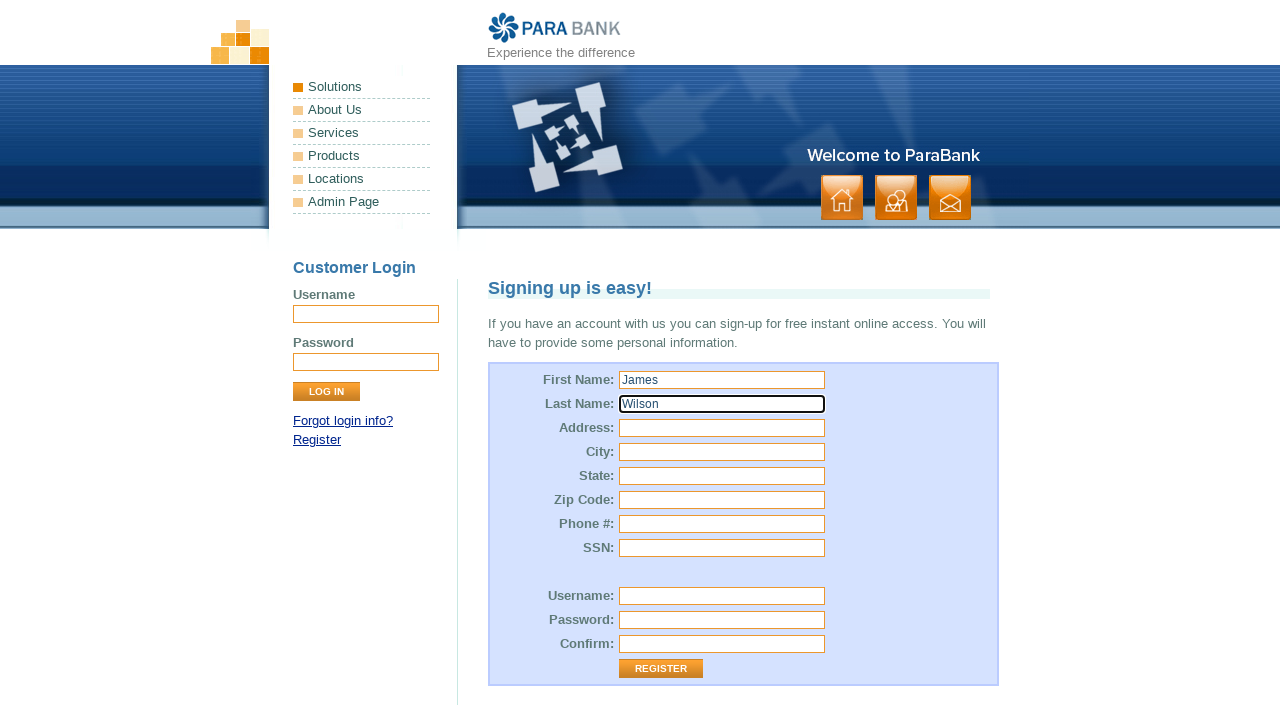

Filled street address field with 'Oak Avenue' on input#customer\.address\.street
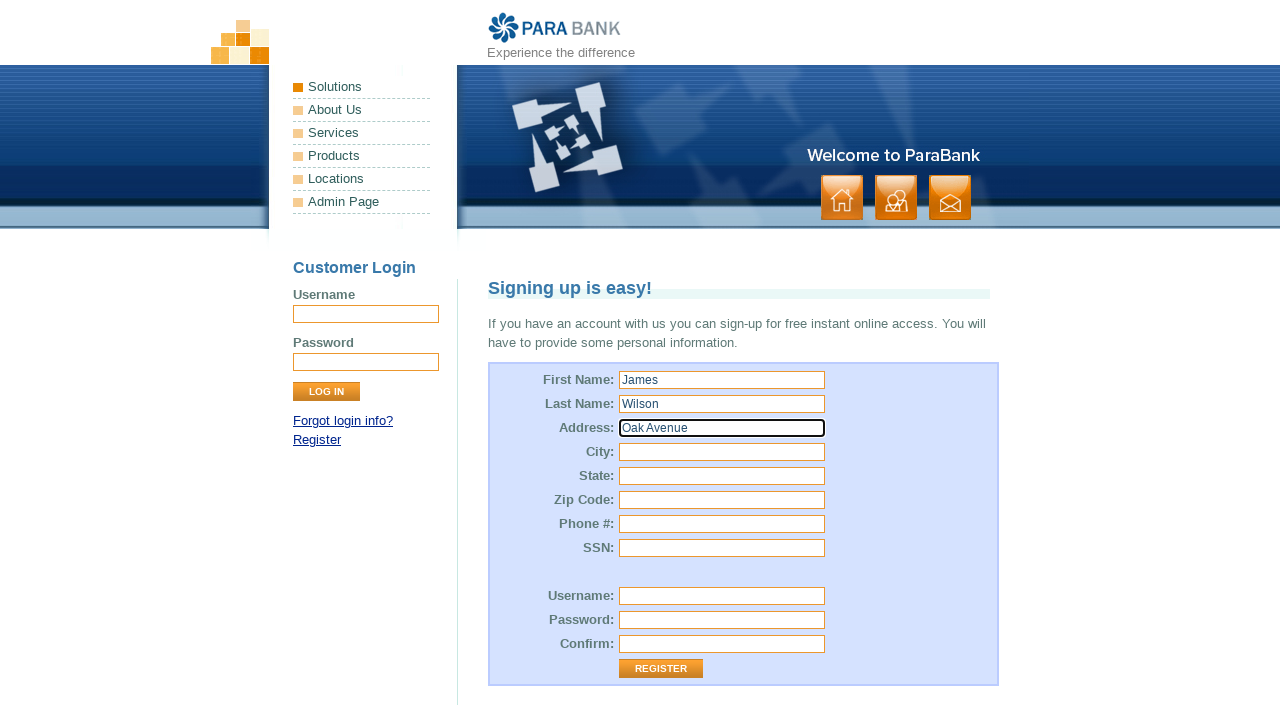

Filled city field with 'Portland' on input#customer\.address\.city
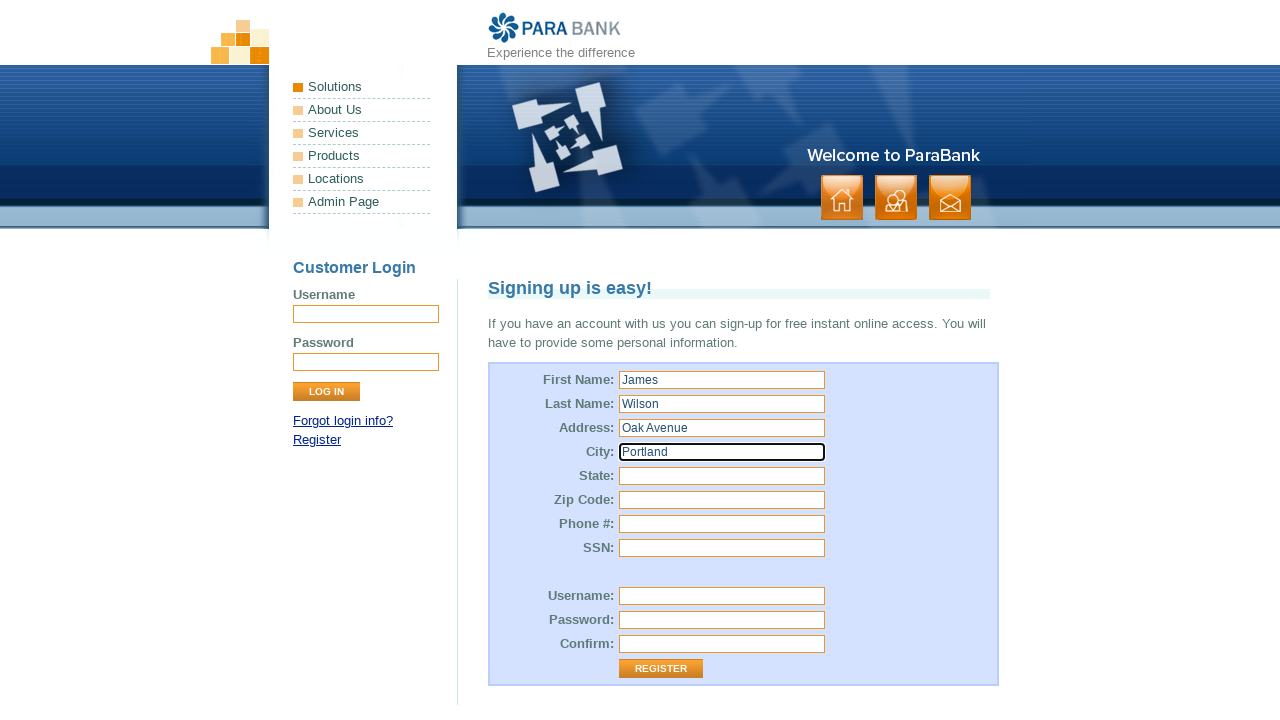

Filled state field with 'Oregon' on input#customer\.address\.state
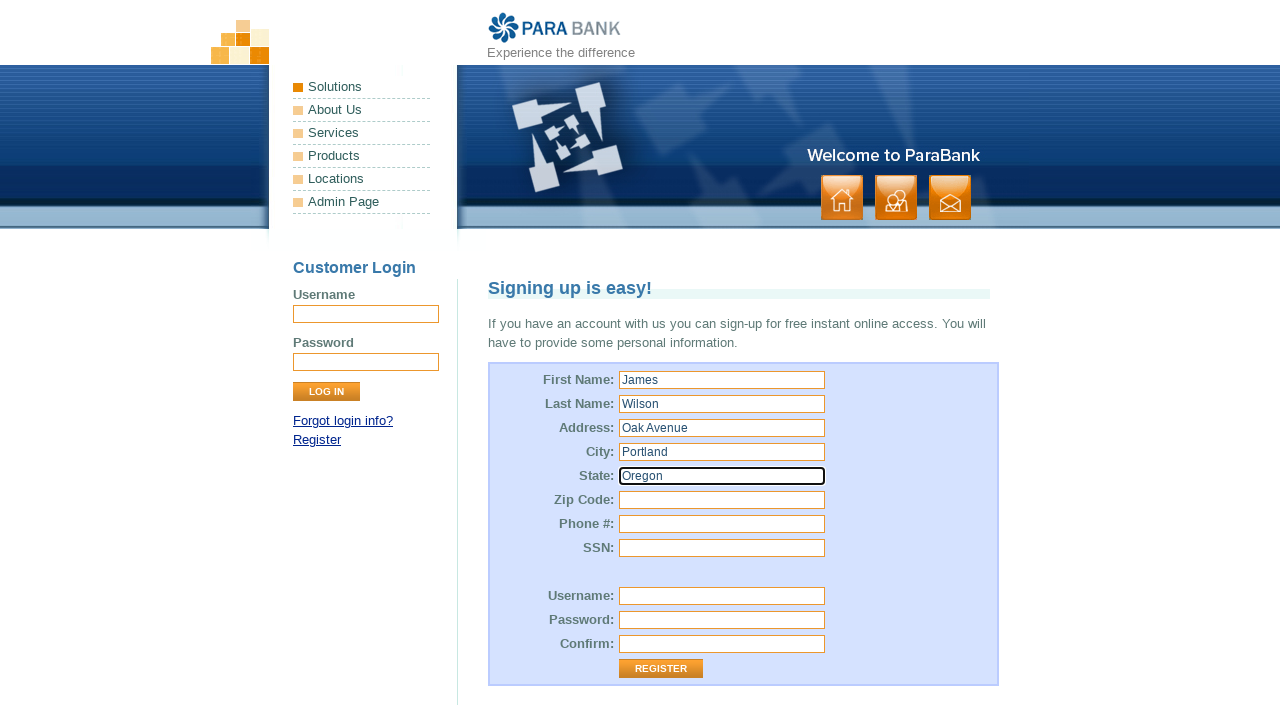

Filled zip code field with '97201' on input#customer\.address\.zipCode
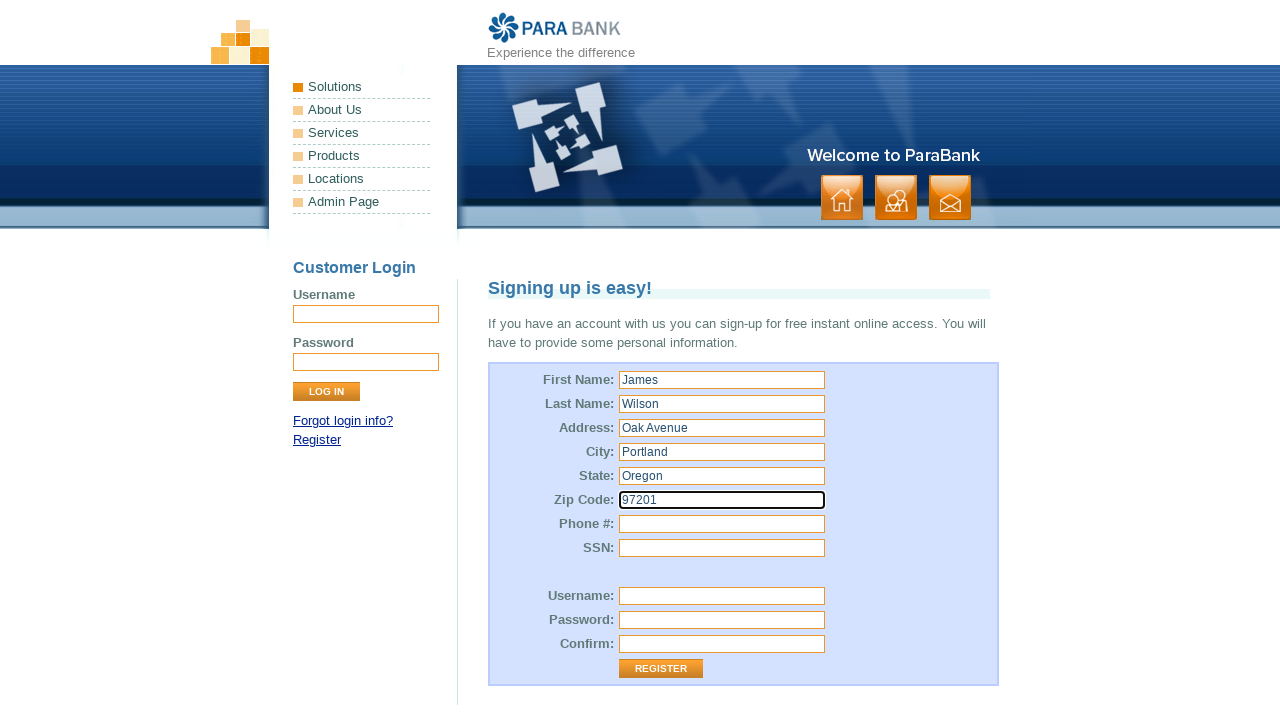

Filled SSN field with '987654321' on input#customer\.ssn
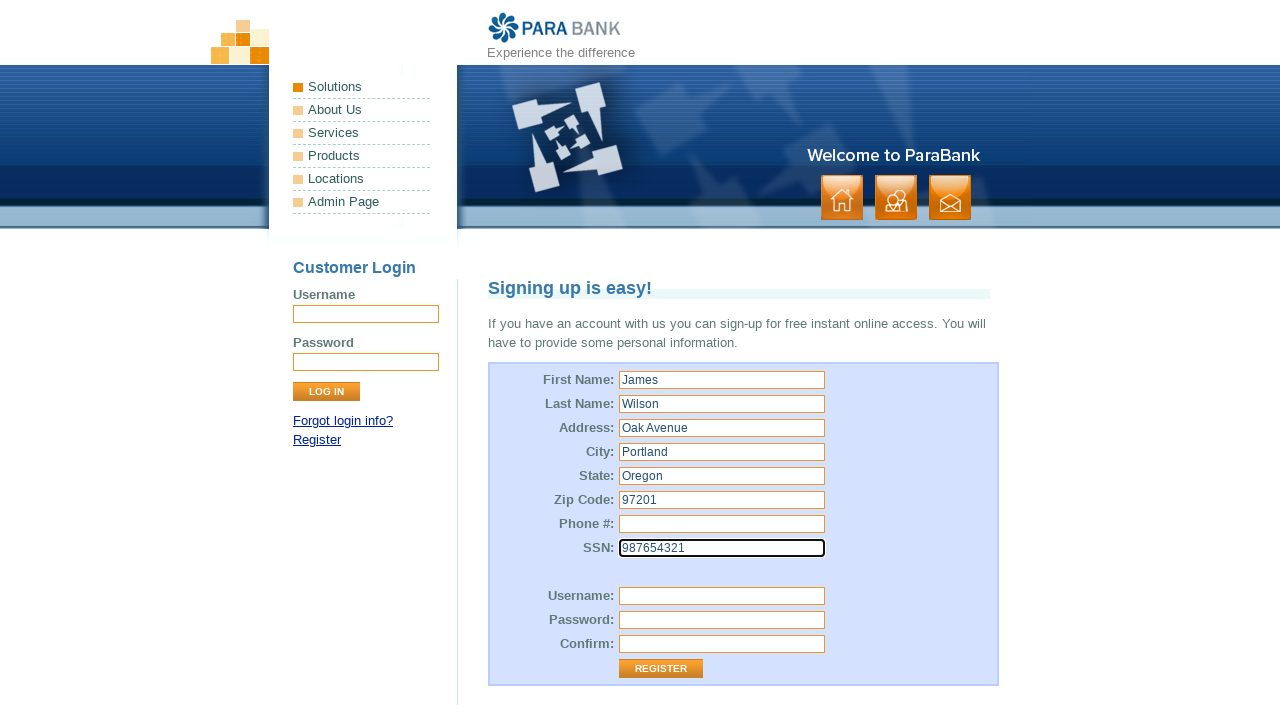

Filled username field with 'jameswilson2024' on input#customer\.username
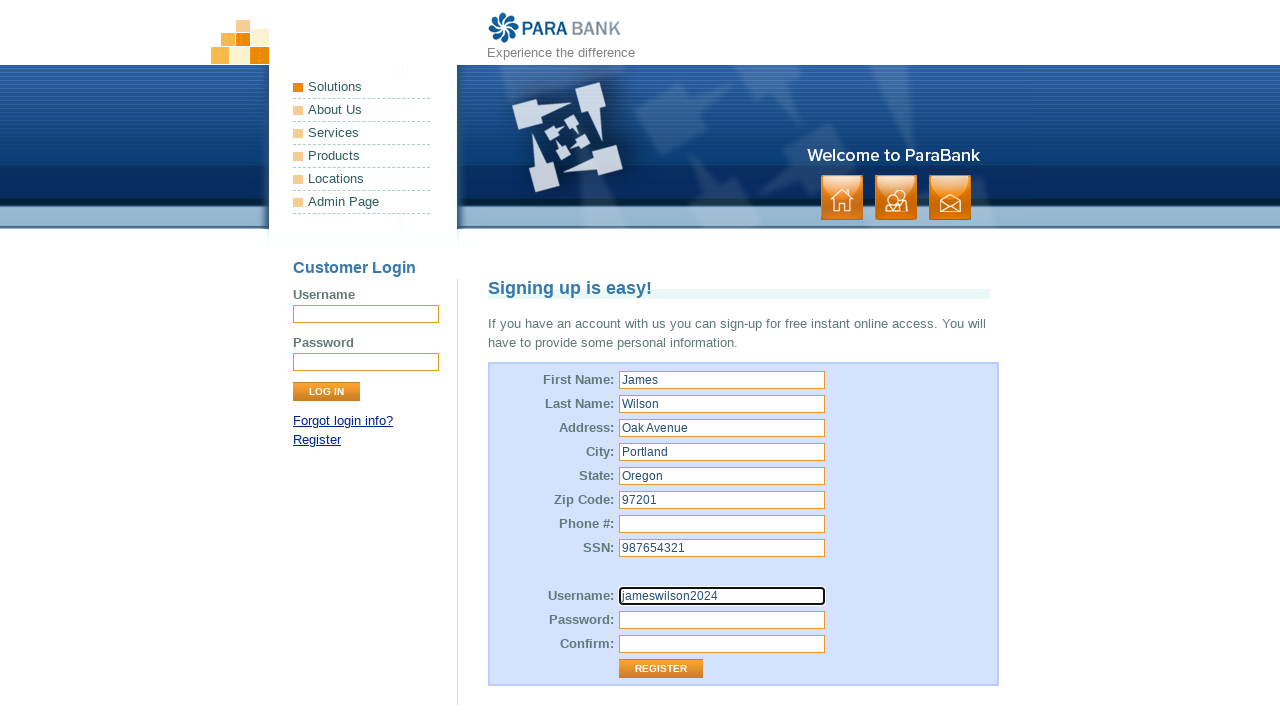

Filled password field with 'securepass123' on input#customer\.password
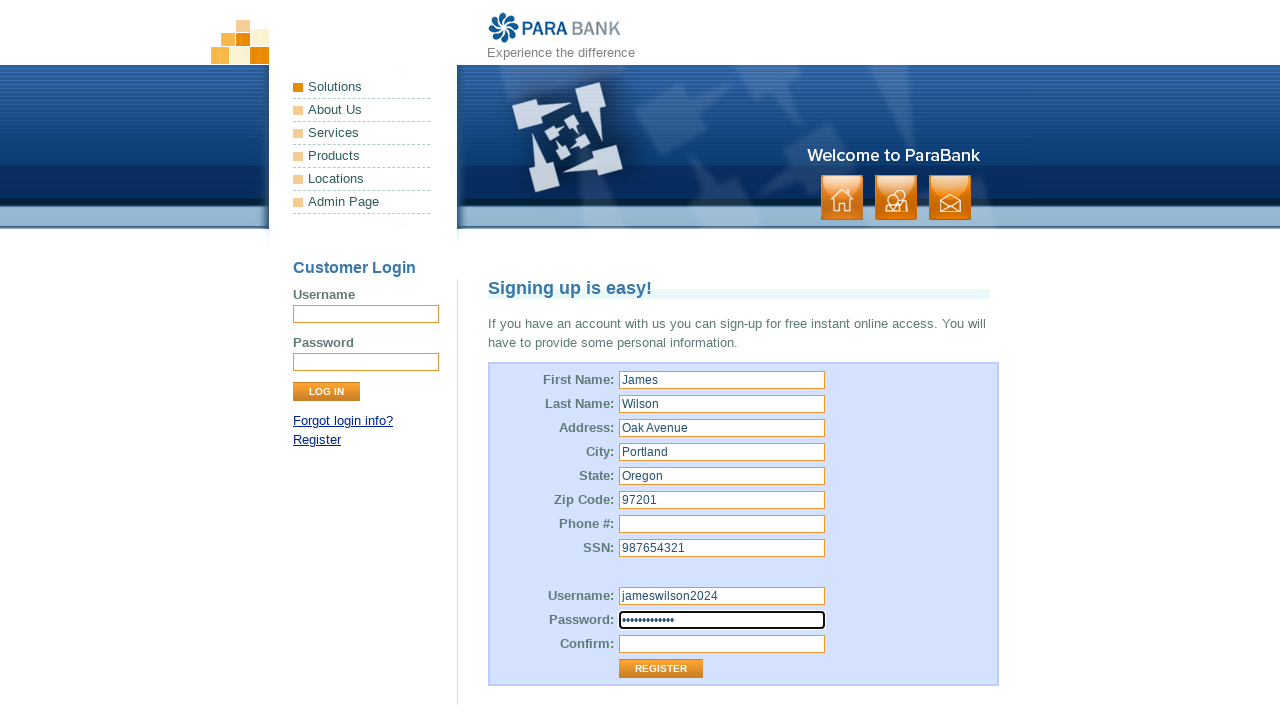

Filled repeated password field with 'securepass123' on input#repeatedPassword
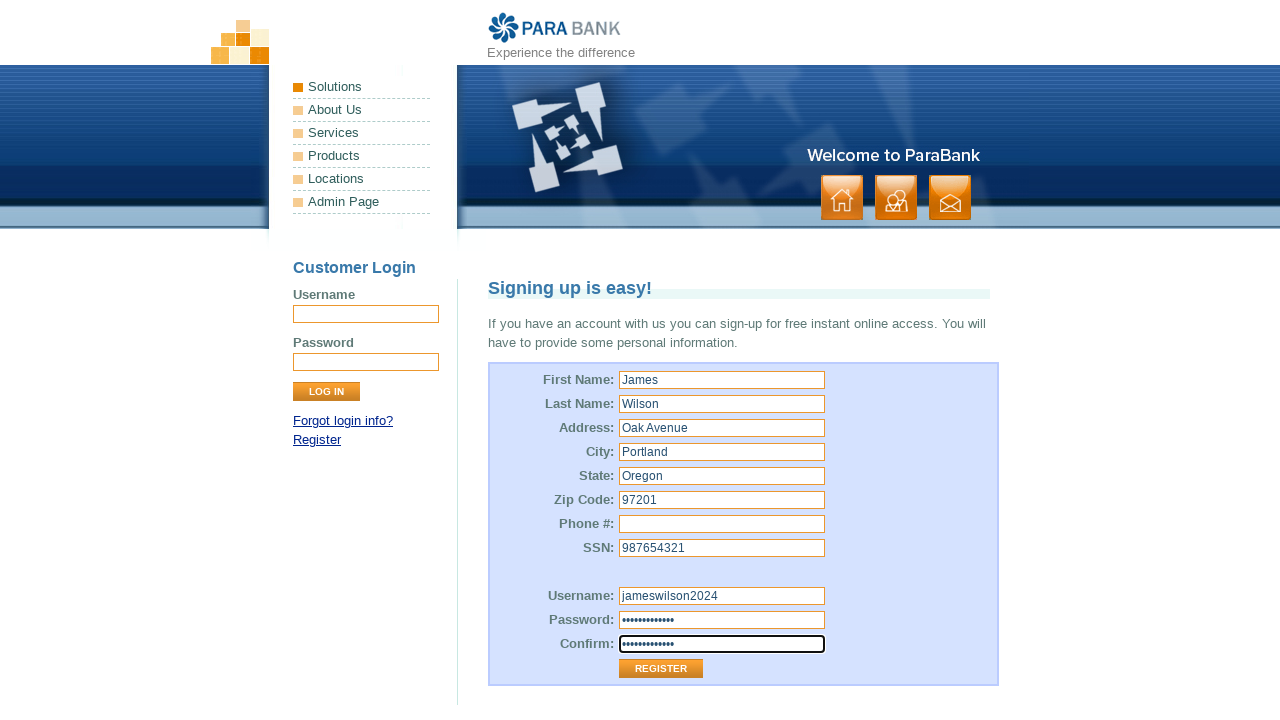

Clicked Register button to submit the form at (661, 669) on input.button[value='Register']
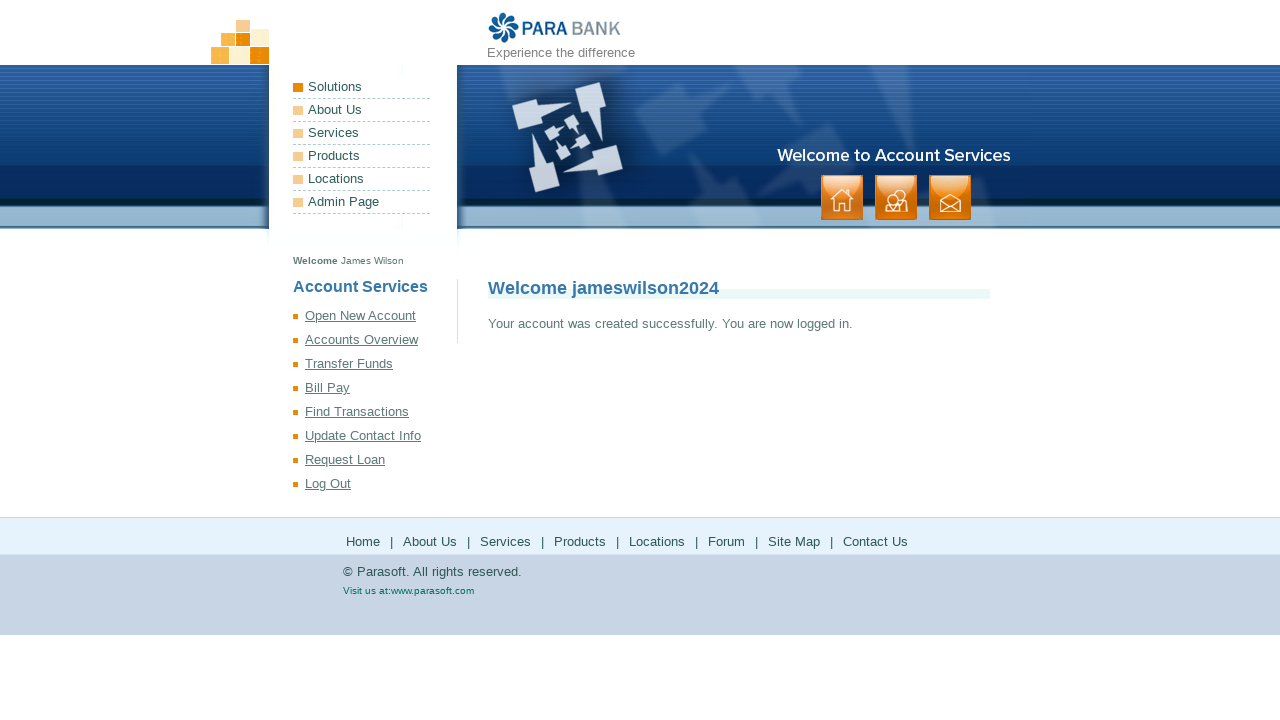

Waited for registration response page to fully load (domcontentloaded)
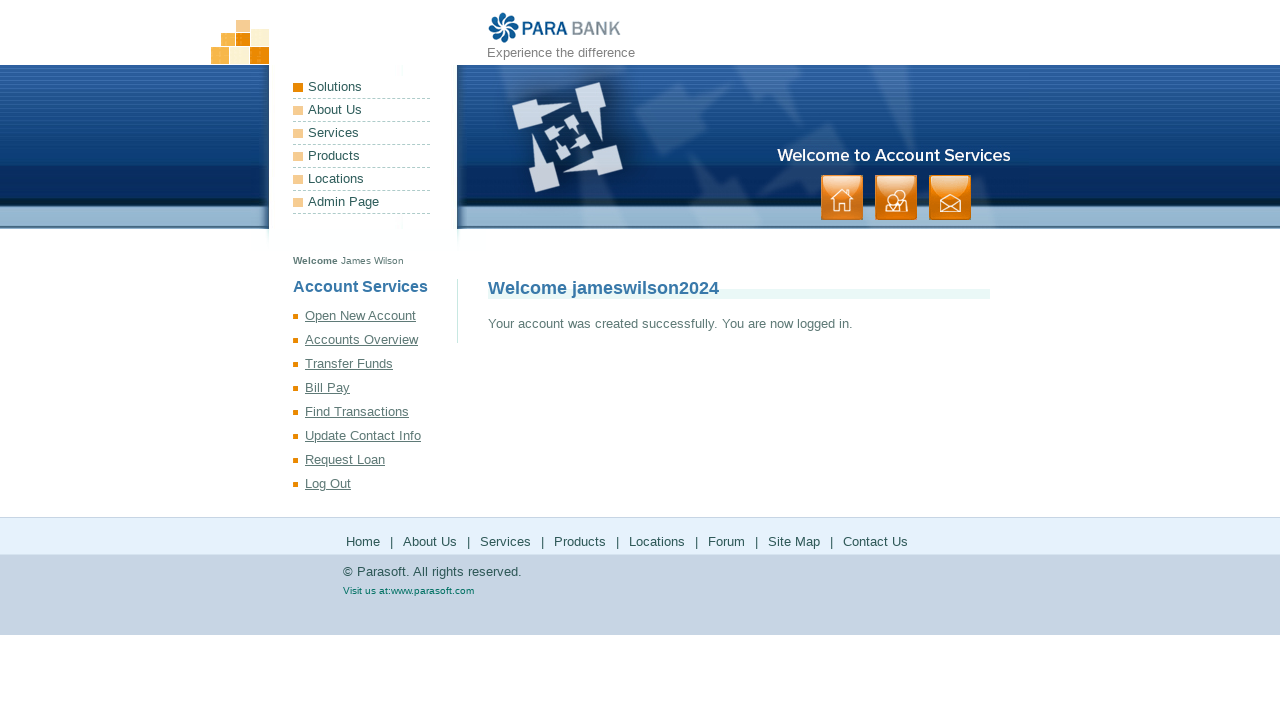

Verified success message is displayed in right panel
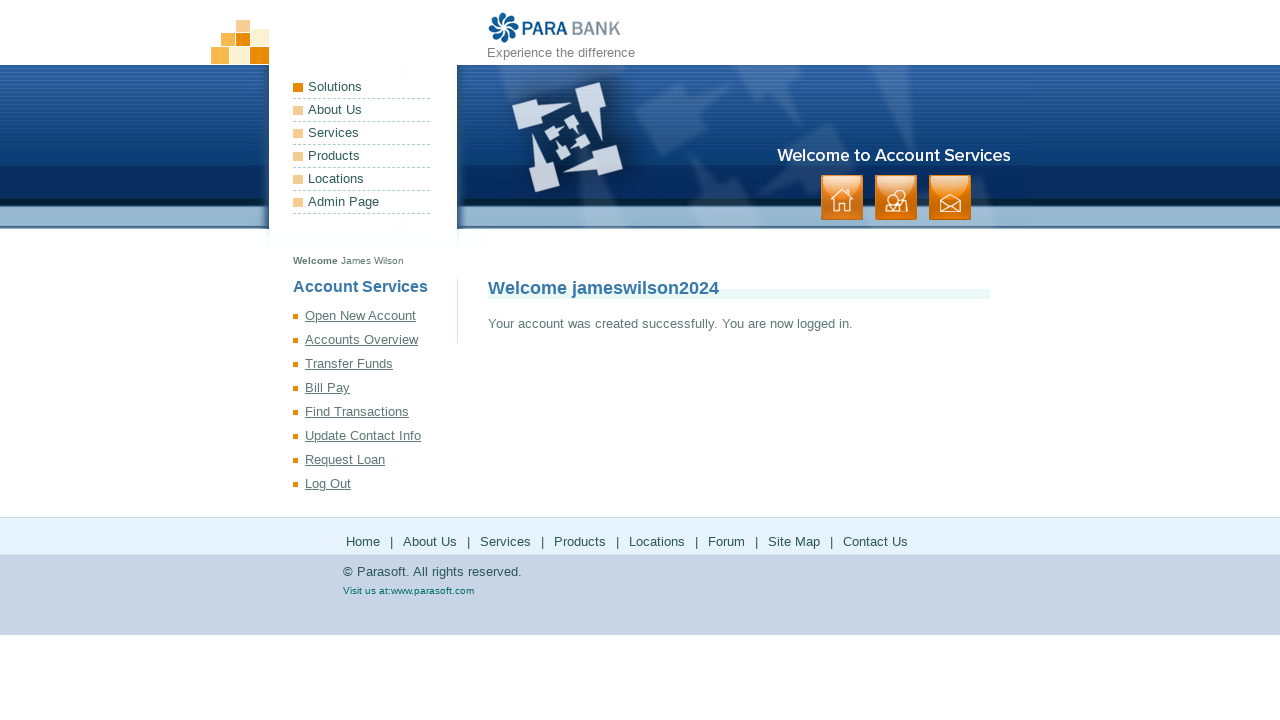

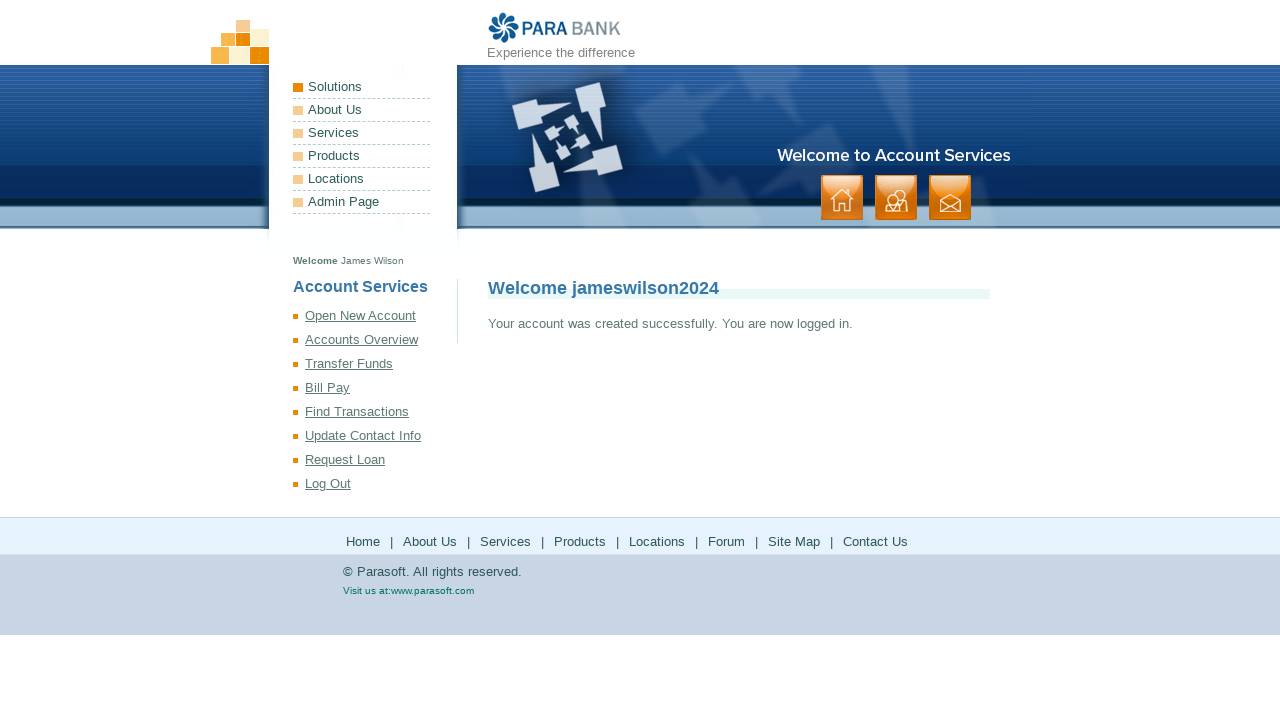